Tests an e-commerce vegetable store by searching for products containing "ca", verifying 4 products are displayed, and dynamically finding and adding "Cashews" to the cart

Starting URL: https://rahulshettyacademy.com/seleniumPractise/#/

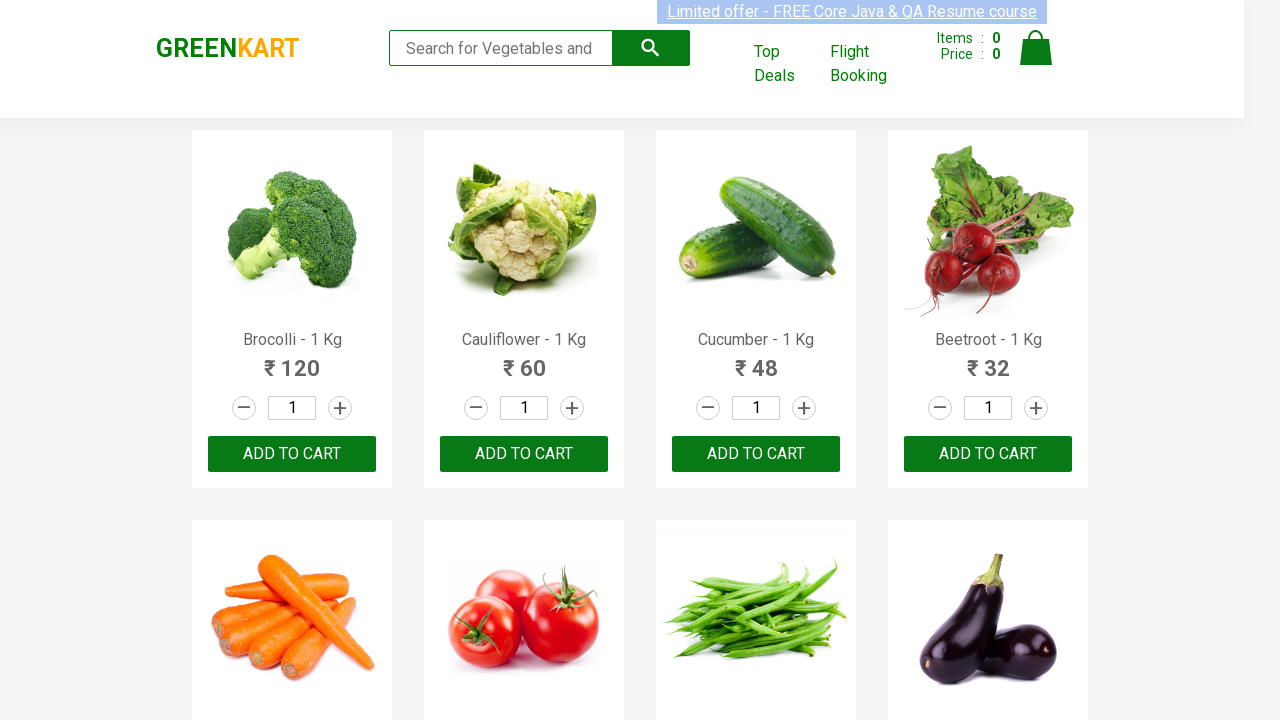

Filled search box with 'ca' to filter vegetable products on .search-keyword
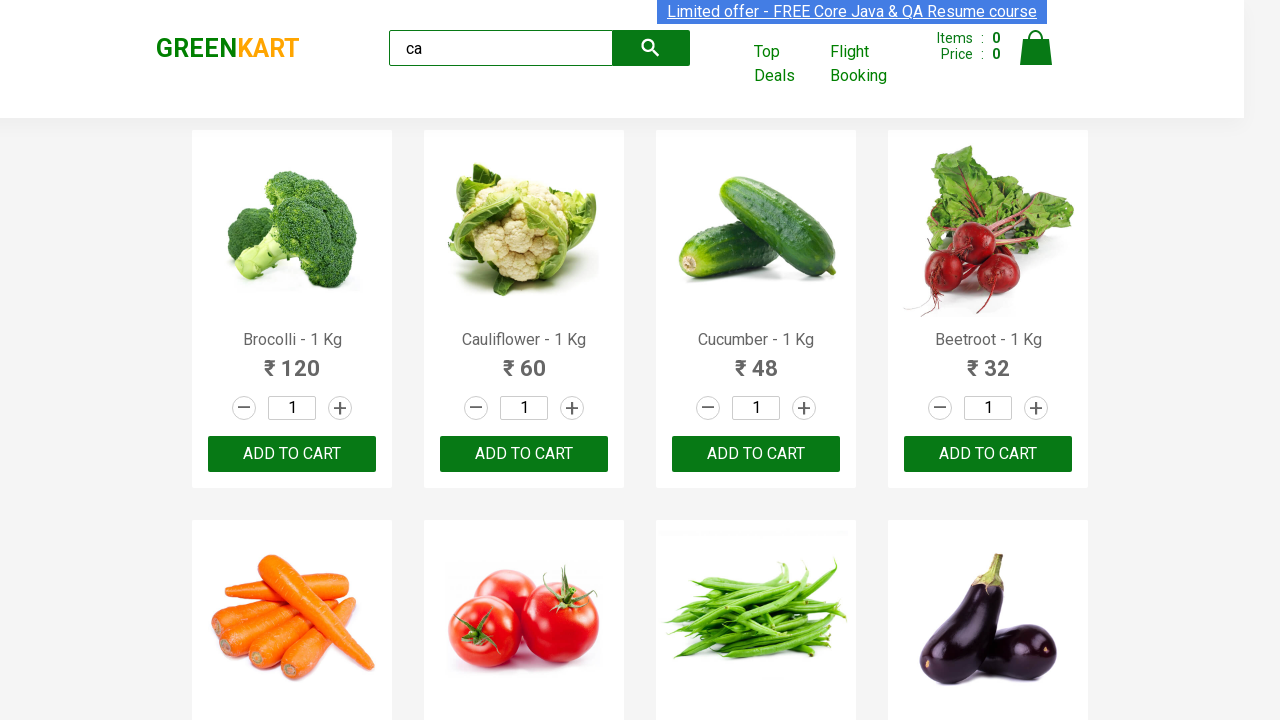

Waited 2 seconds for products to load after search
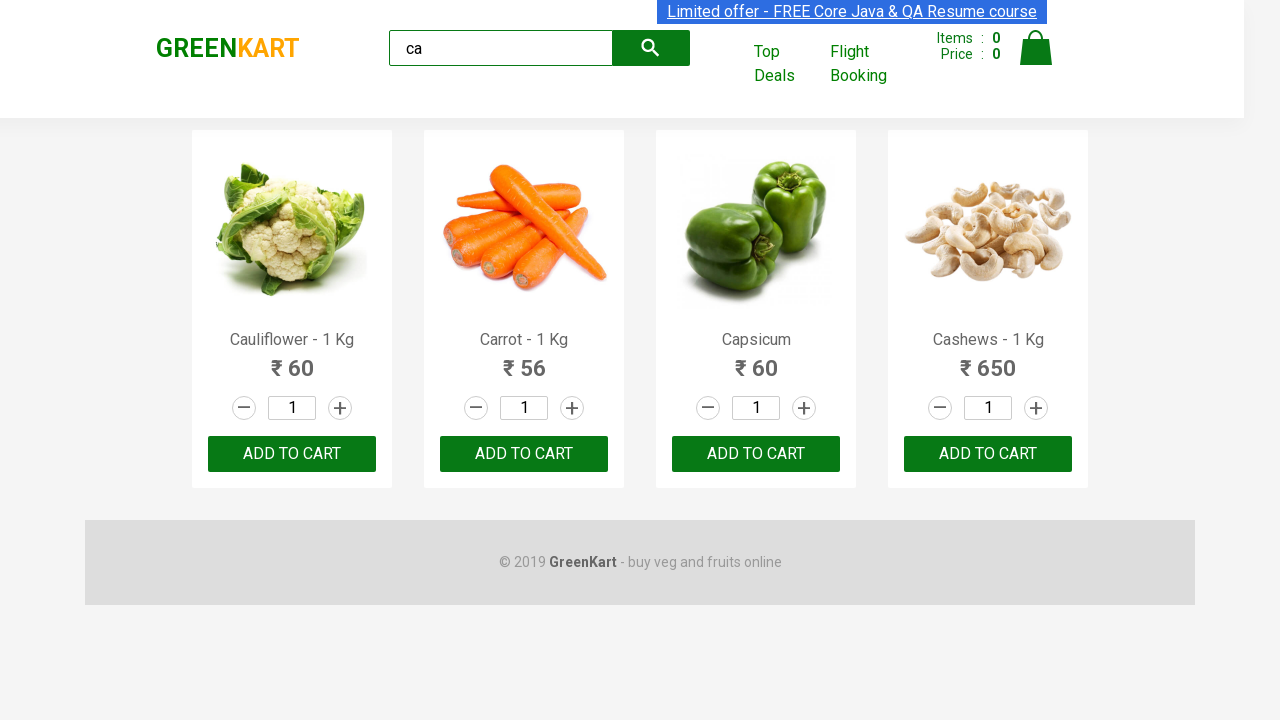

Verified that 4 visible products are displayed
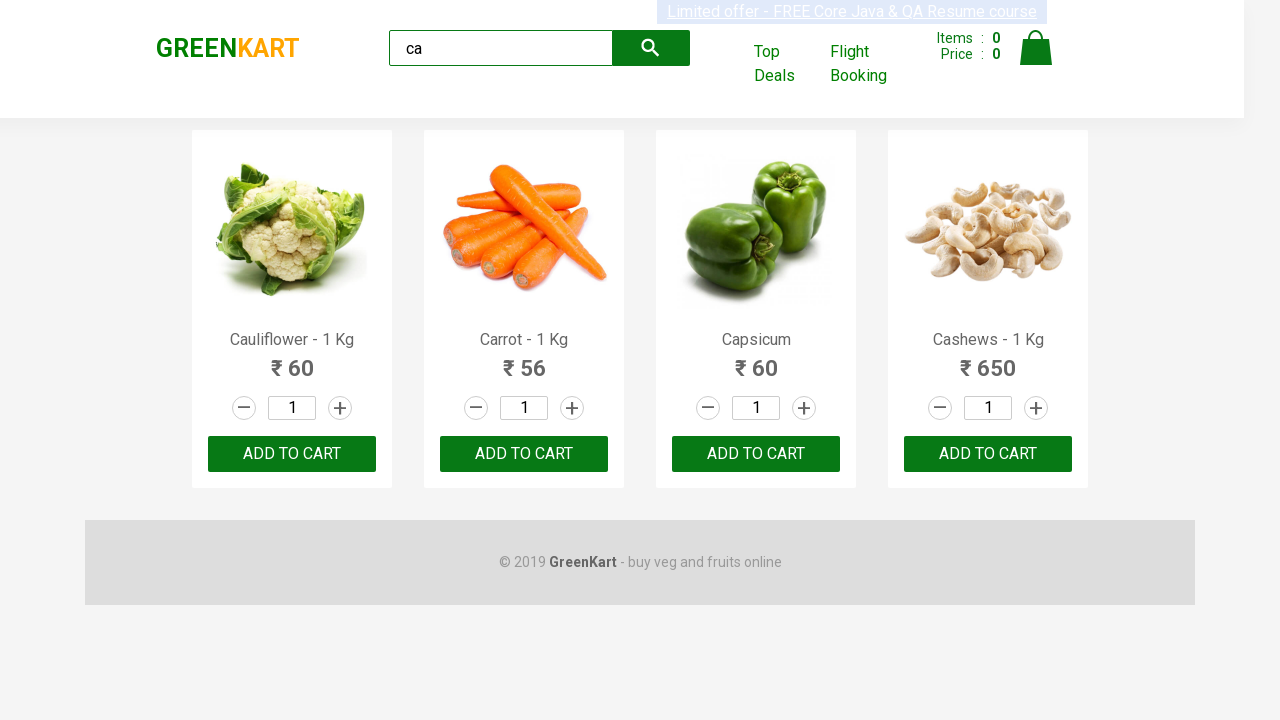

Verified that products container contains 4 total products
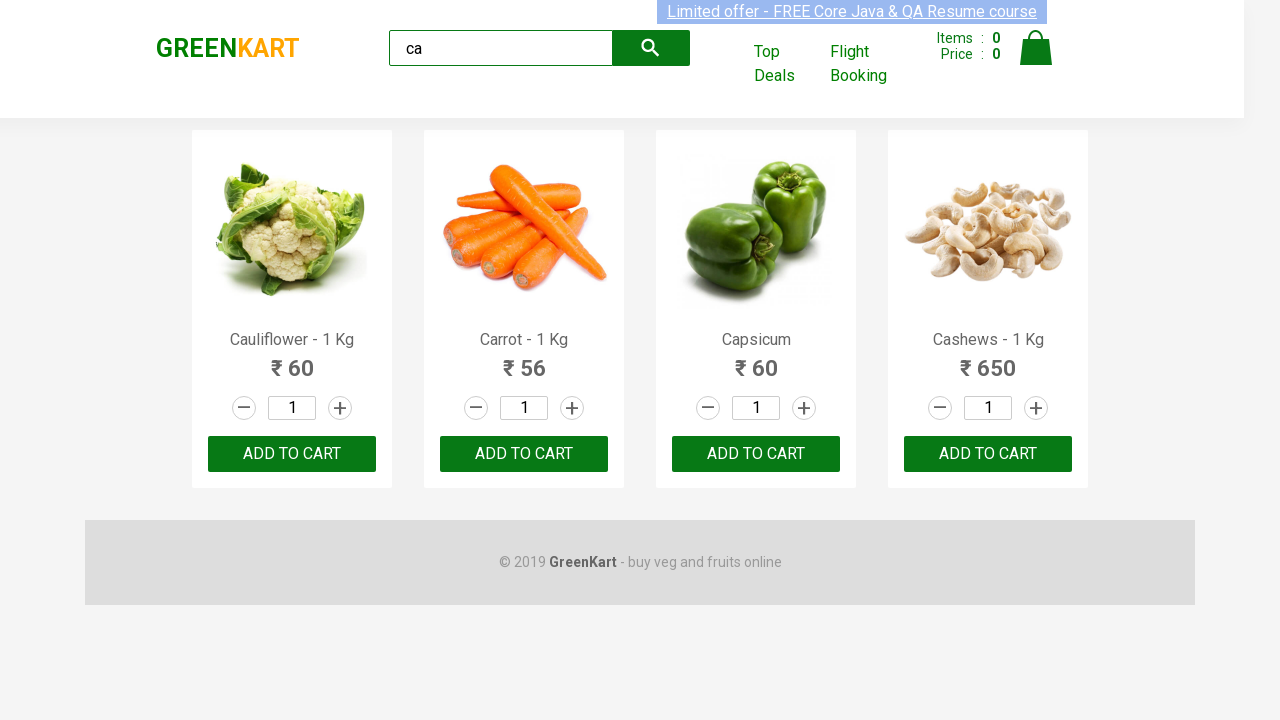

Found Cashews product and clicked ADD TO CART button at (988, 454) on .products .product >> nth=3 >> button
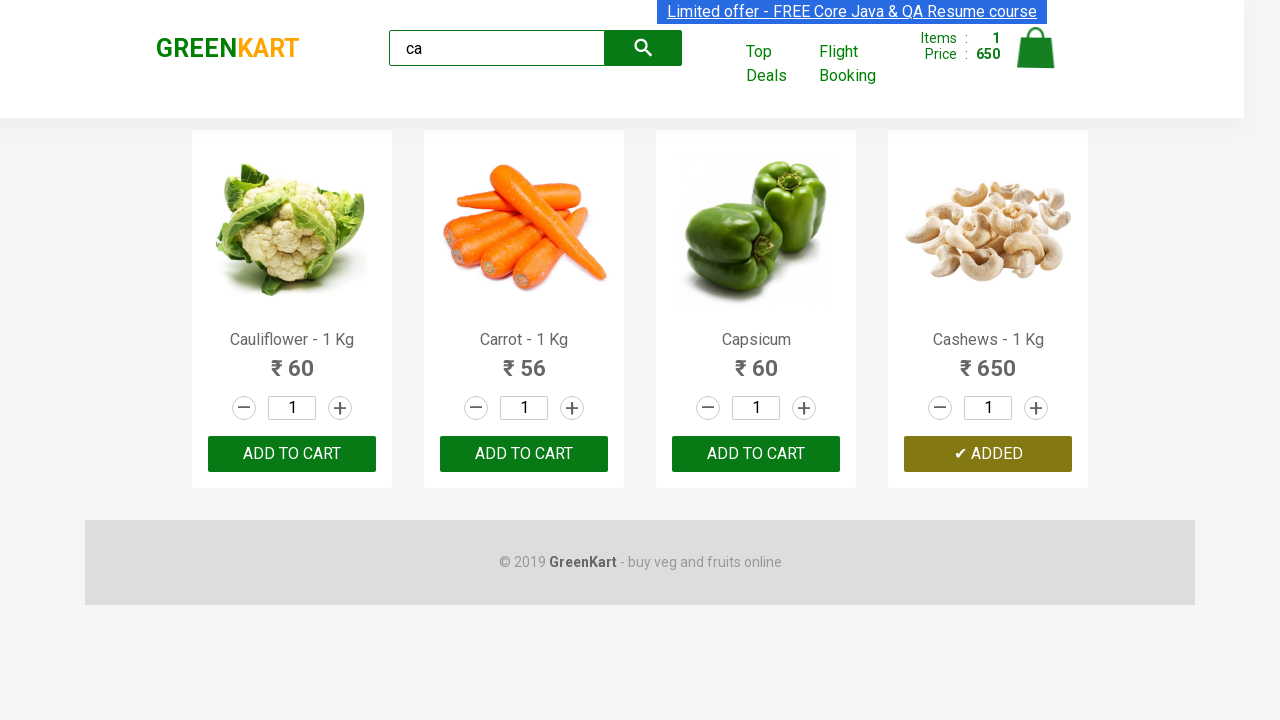

Retrieved brand logo text: GREENKART
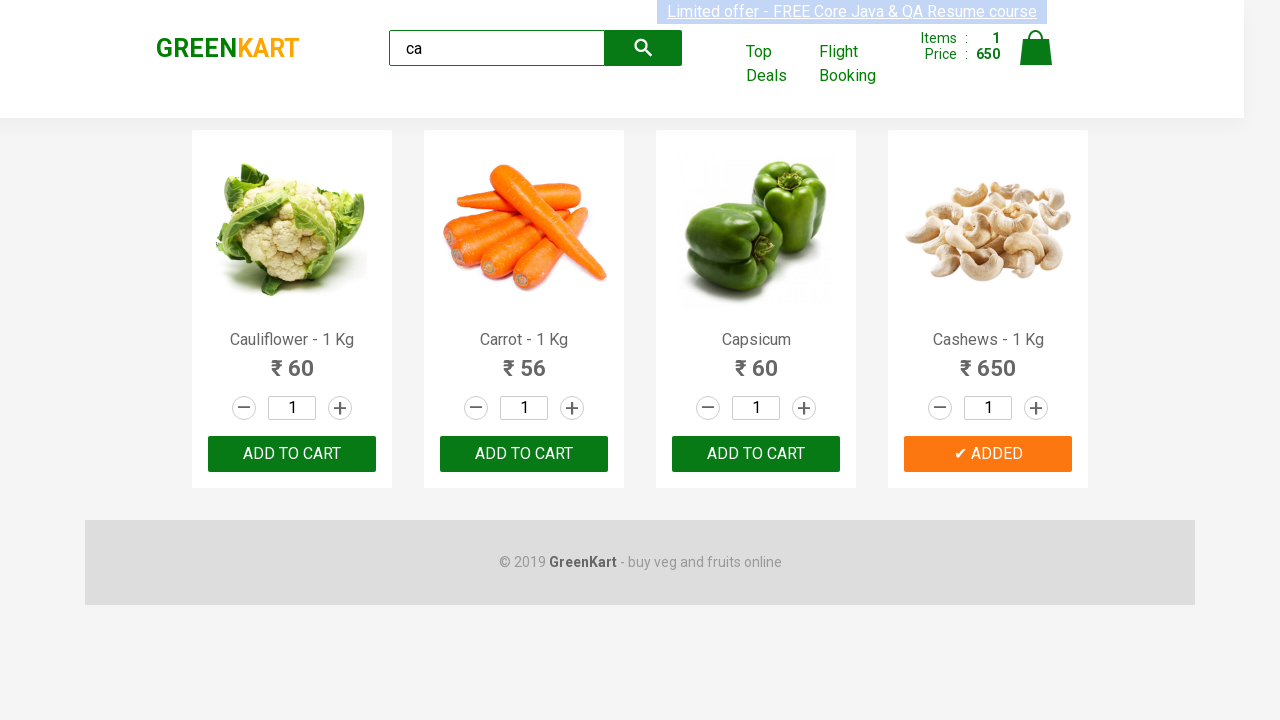

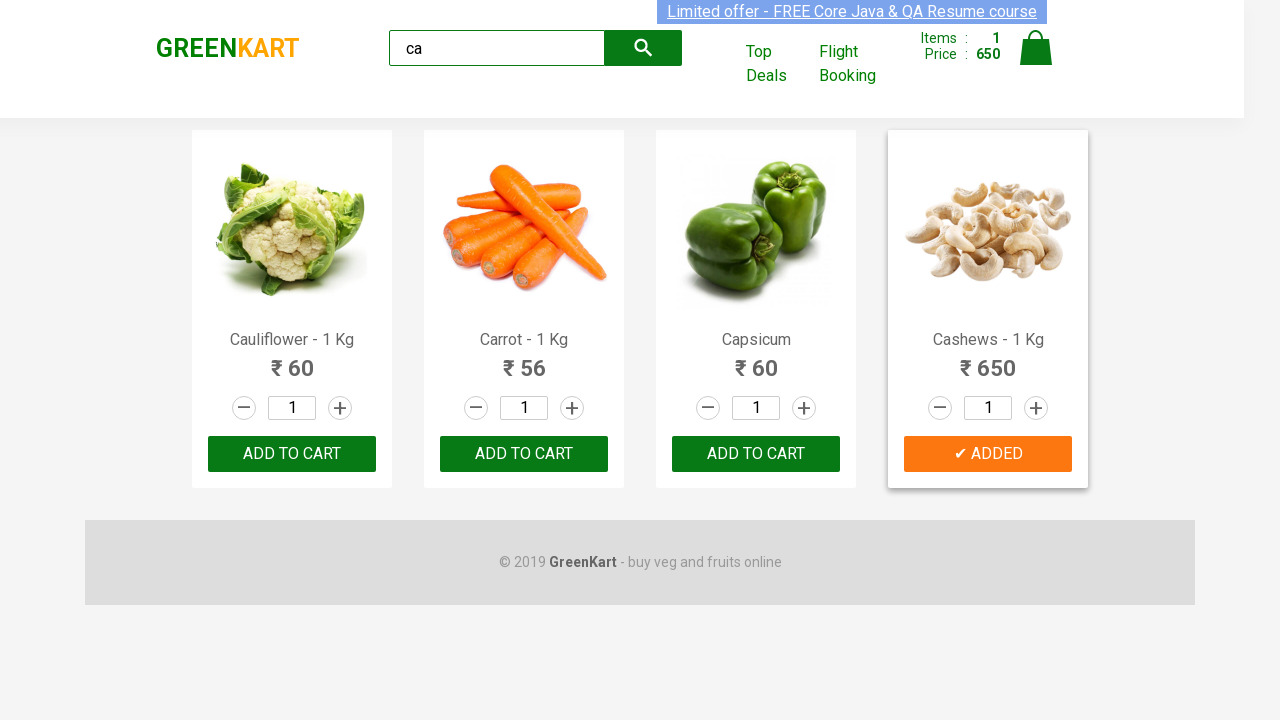